Tests window handling functionality by navigating to a demo page and clicking a button that opens a new tabbed window

Starting URL: http://demo.automationtesting.in/Windows.html

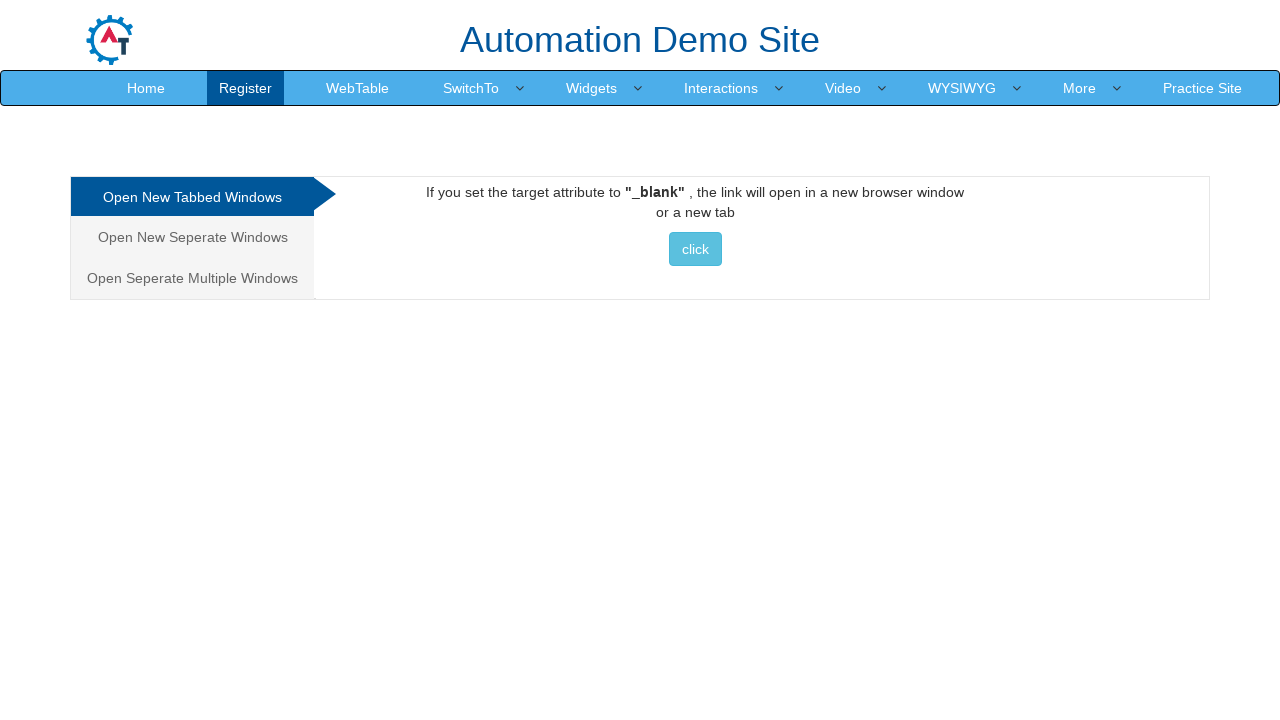

Navigated to Windows demo page
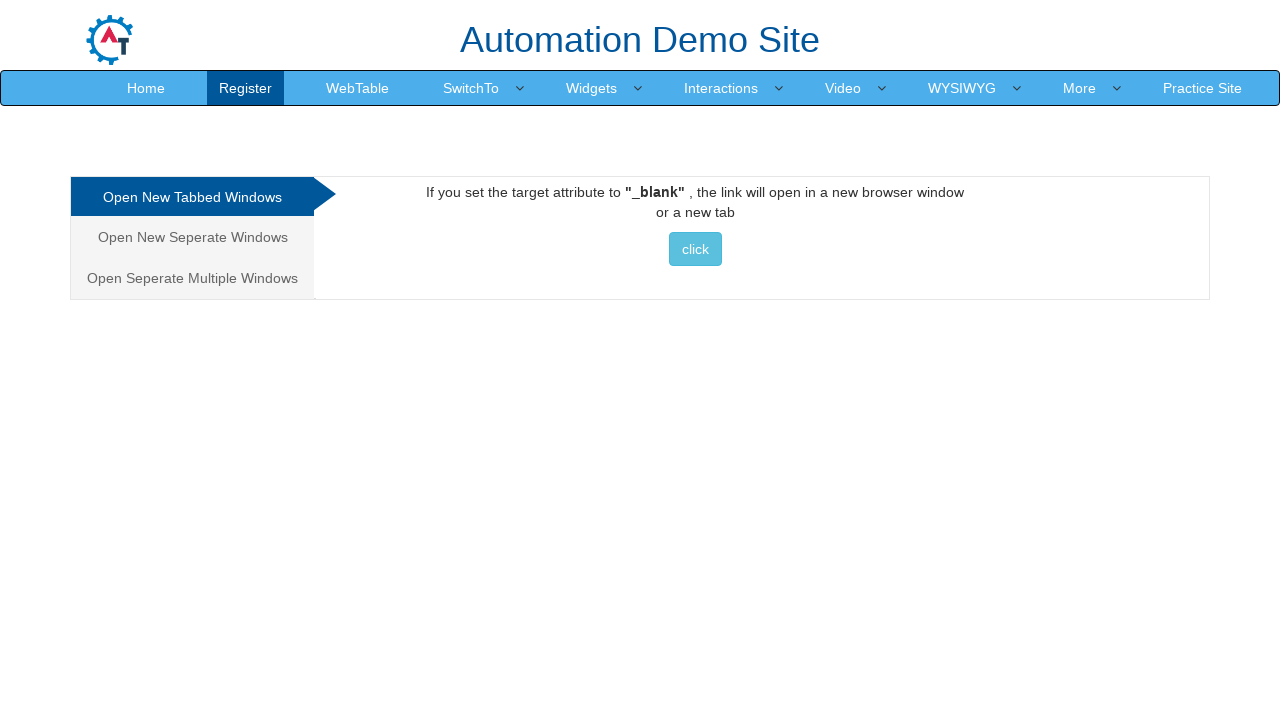

Clicked button to open new tabbed window at (695, 249) on xpath=//*[@id="Tabbed"]/a/button
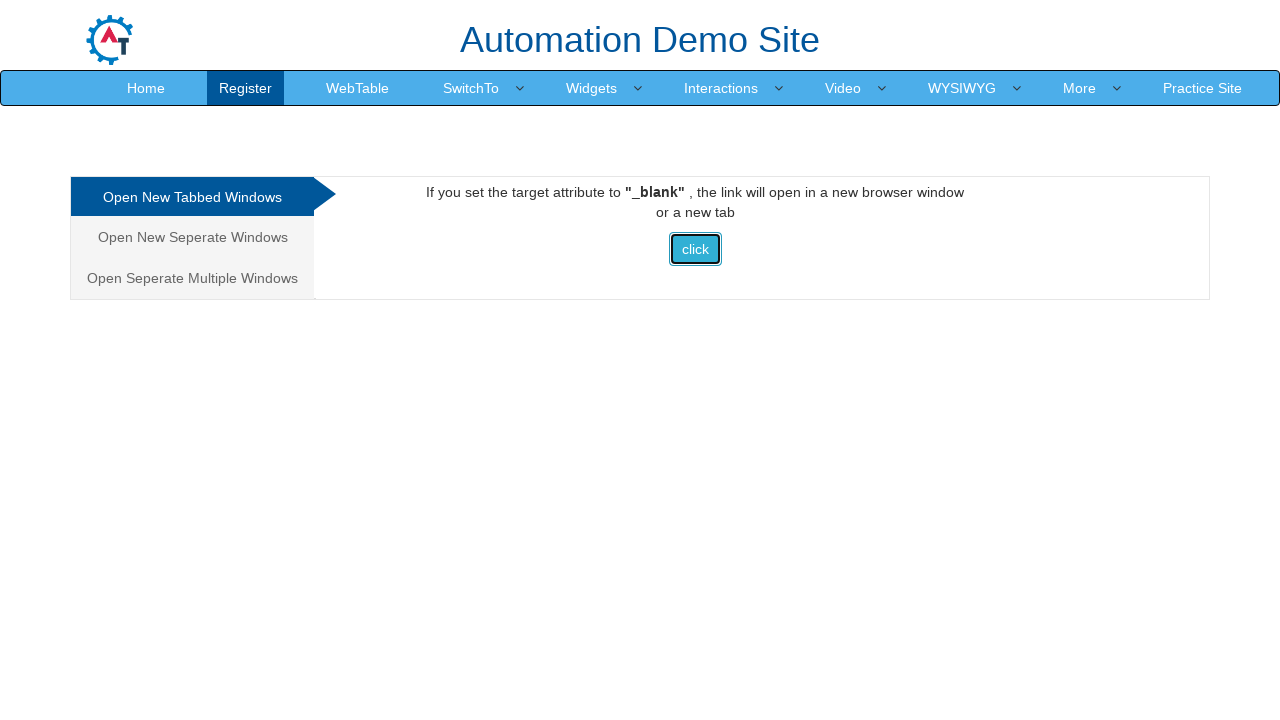

Waited for new window to open
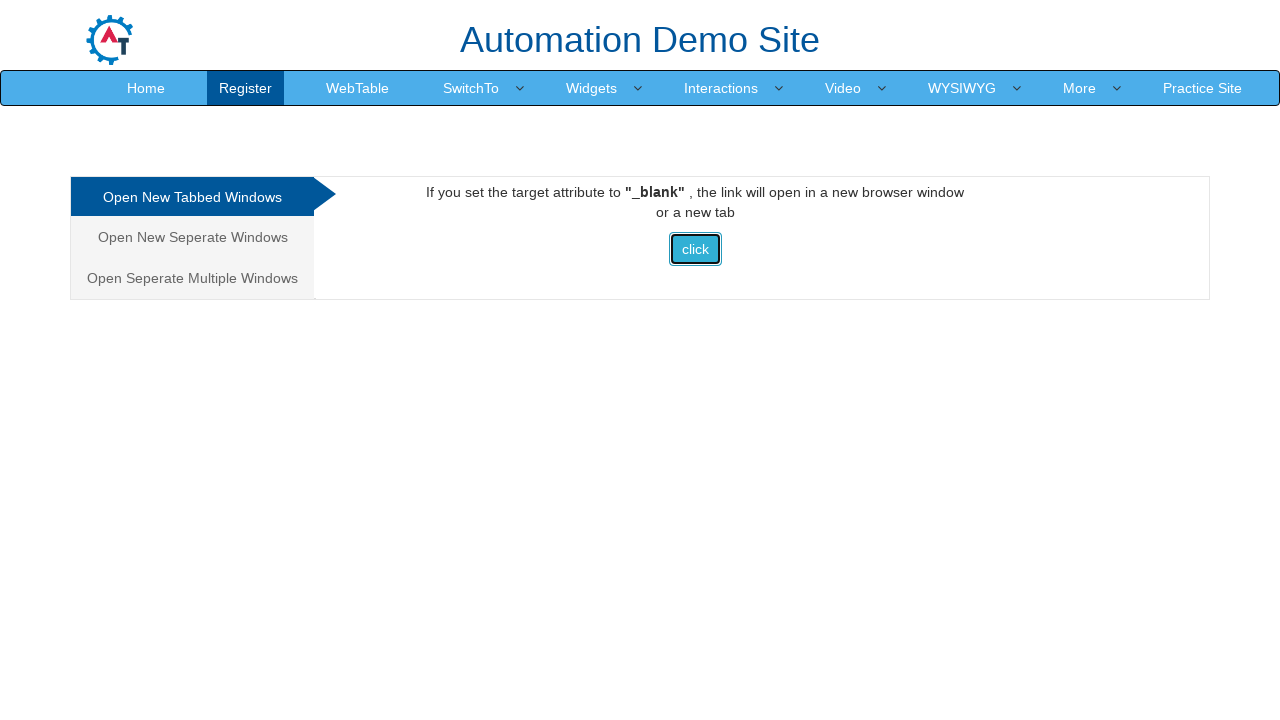

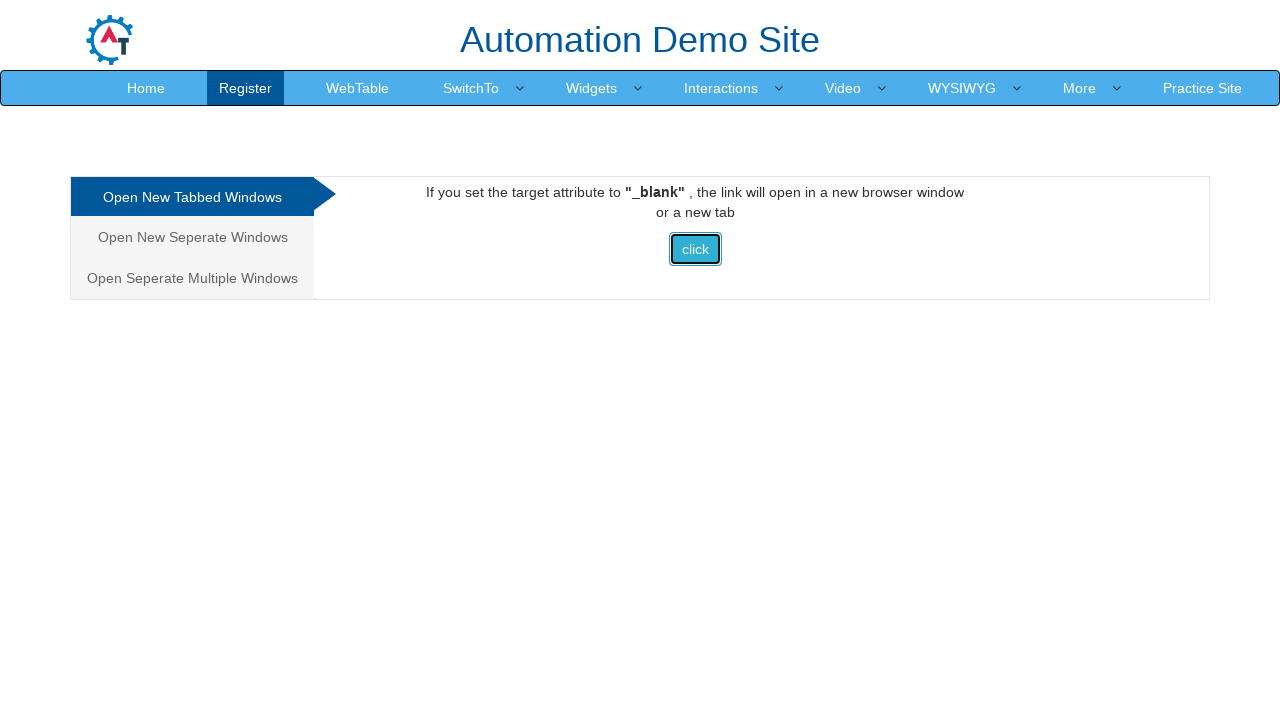